Tests checkbox functionality by selecting all checkboxes except "Others" and verifying their selection status

Starting URL: https://www.leafground.com/checkbox.xhtml

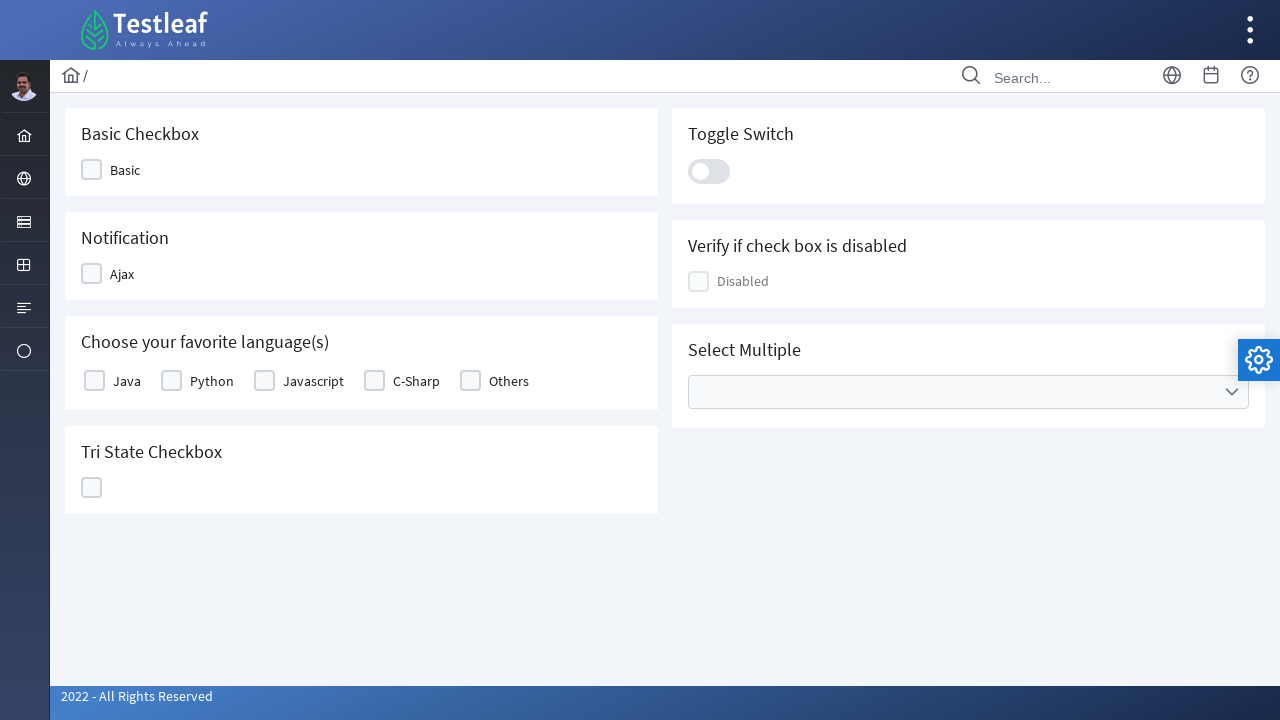

Navigated to checkbox test page
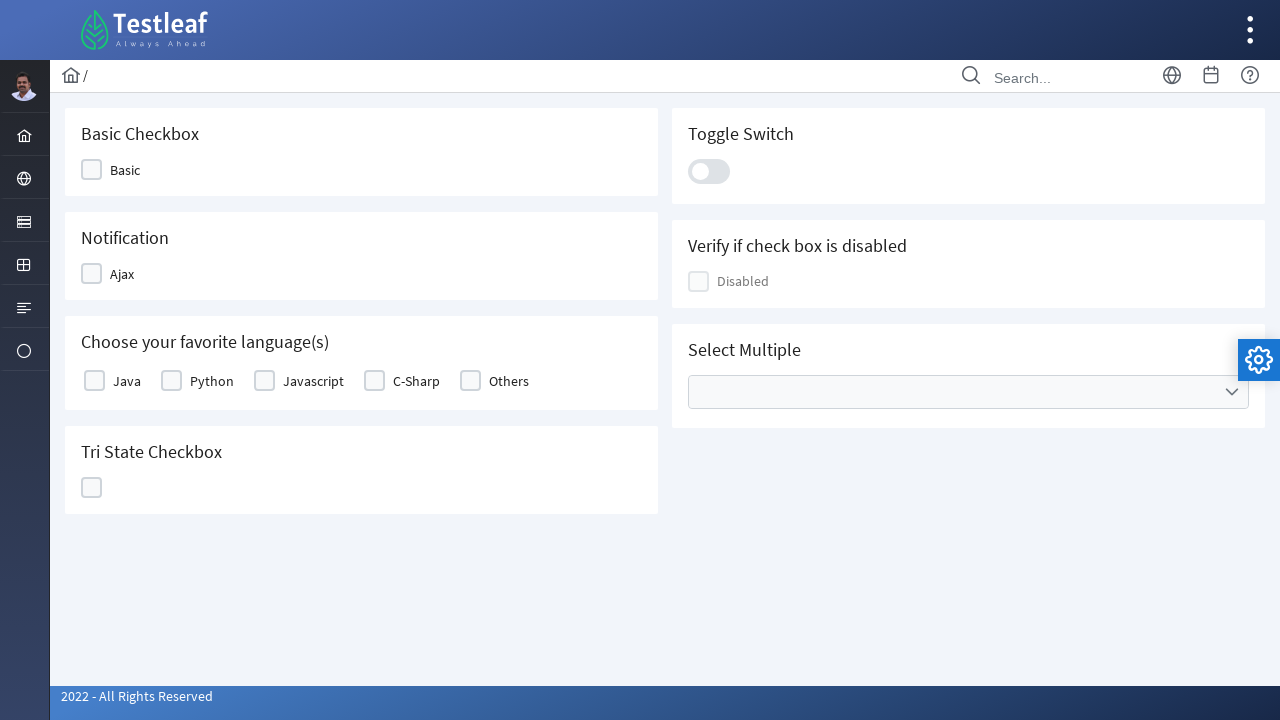

Retrieved all checkbox labels from the page
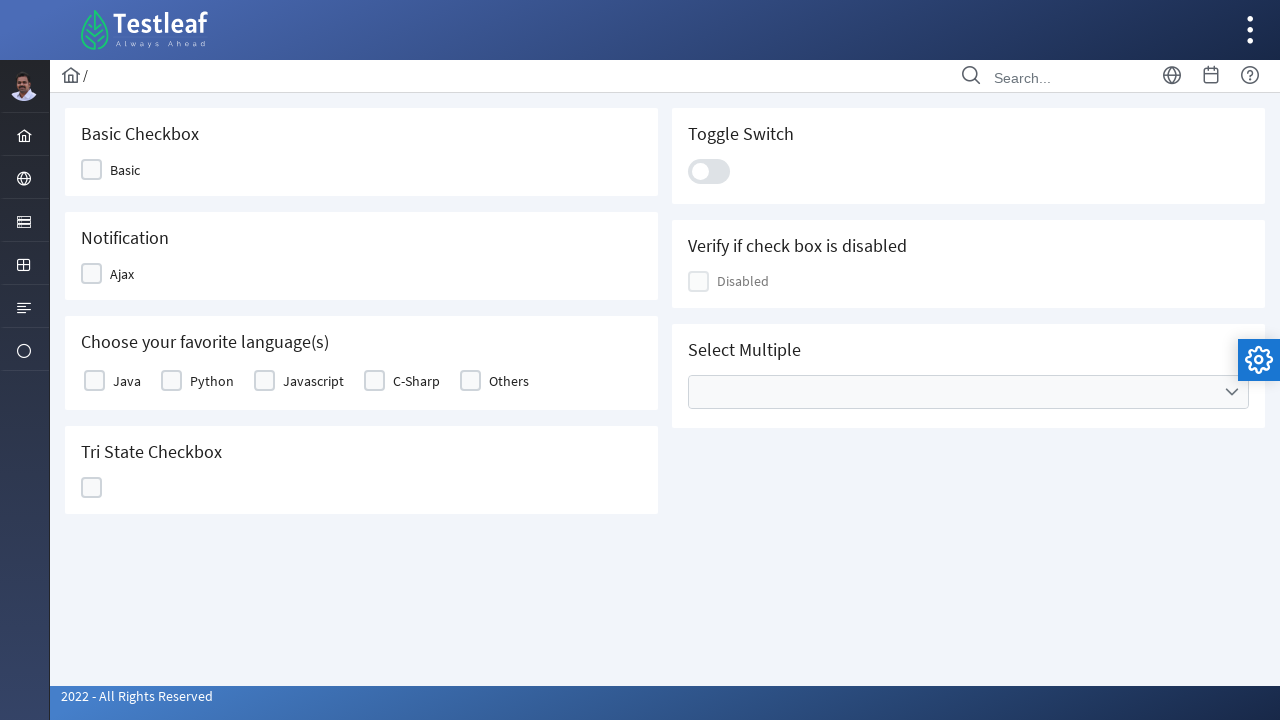

Clicked checkbox for 'Java' at (127, 381) on xpath=//table[@id='j_idt87:basic']//label >> nth=0
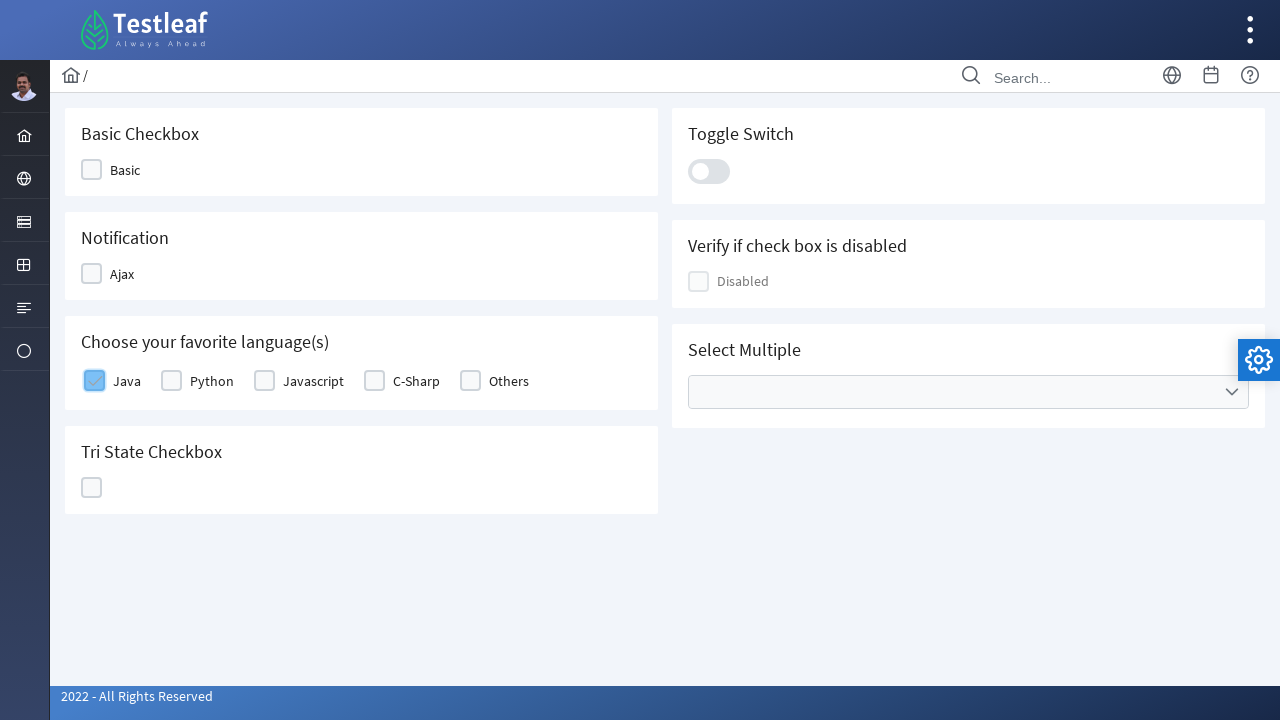

Clicked checkbox for 'Python' at (212, 381) on xpath=//table[@id='j_idt87:basic']//label >> nth=1
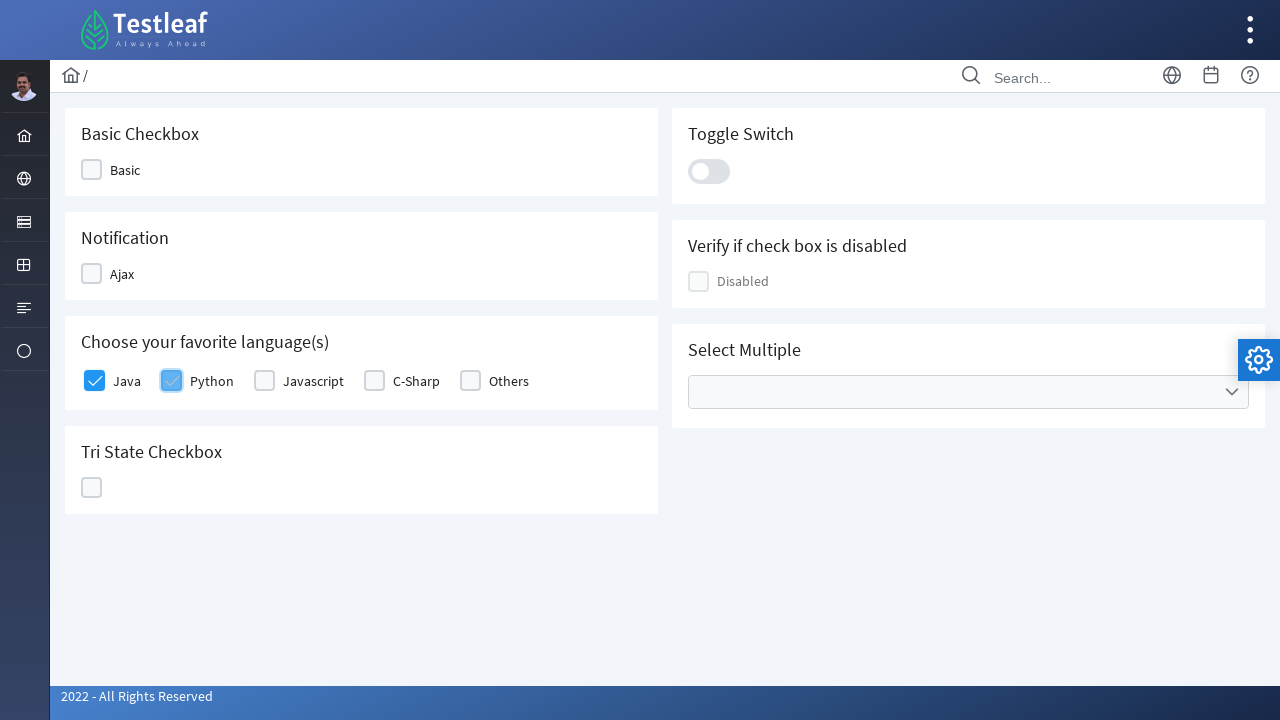

Clicked checkbox for 'Javascript' at (314, 381) on xpath=//table[@id='j_idt87:basic']//label >> nth=2
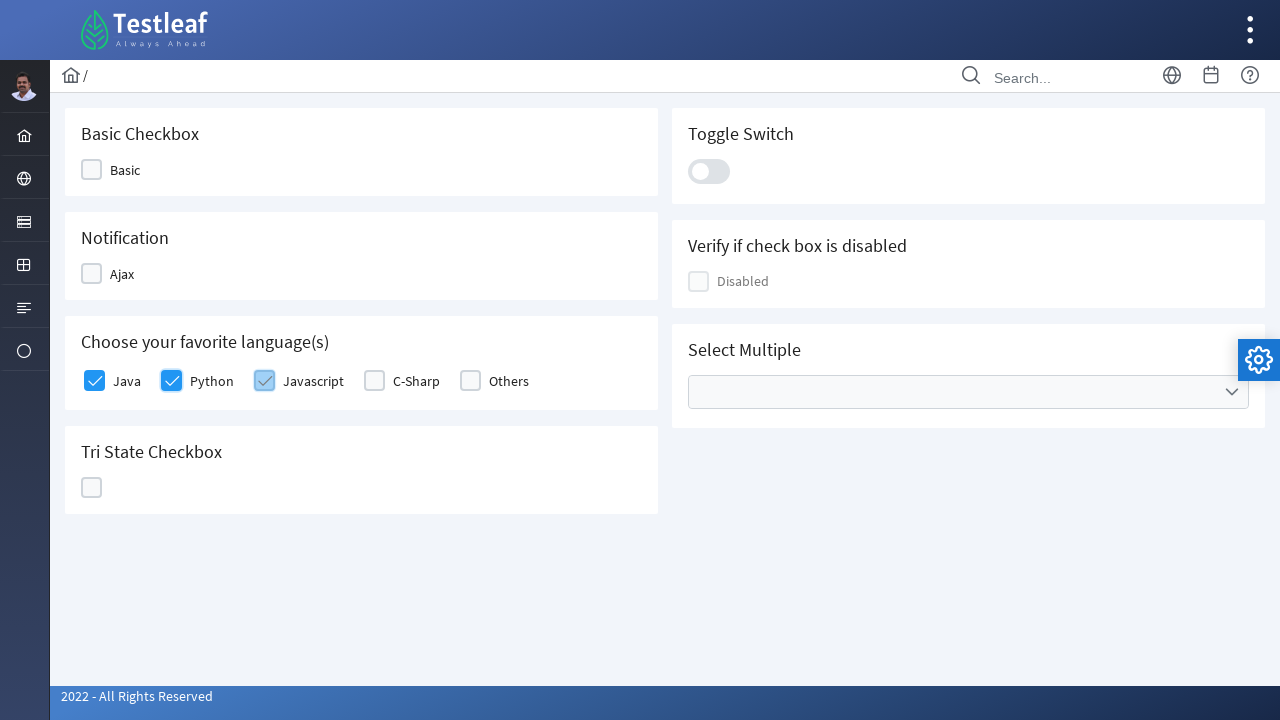

Clicked checkbox for 'C-Sharp' at (416, 381) on xpath=//table[@id='j_idt87:basic']//label >> nth=3
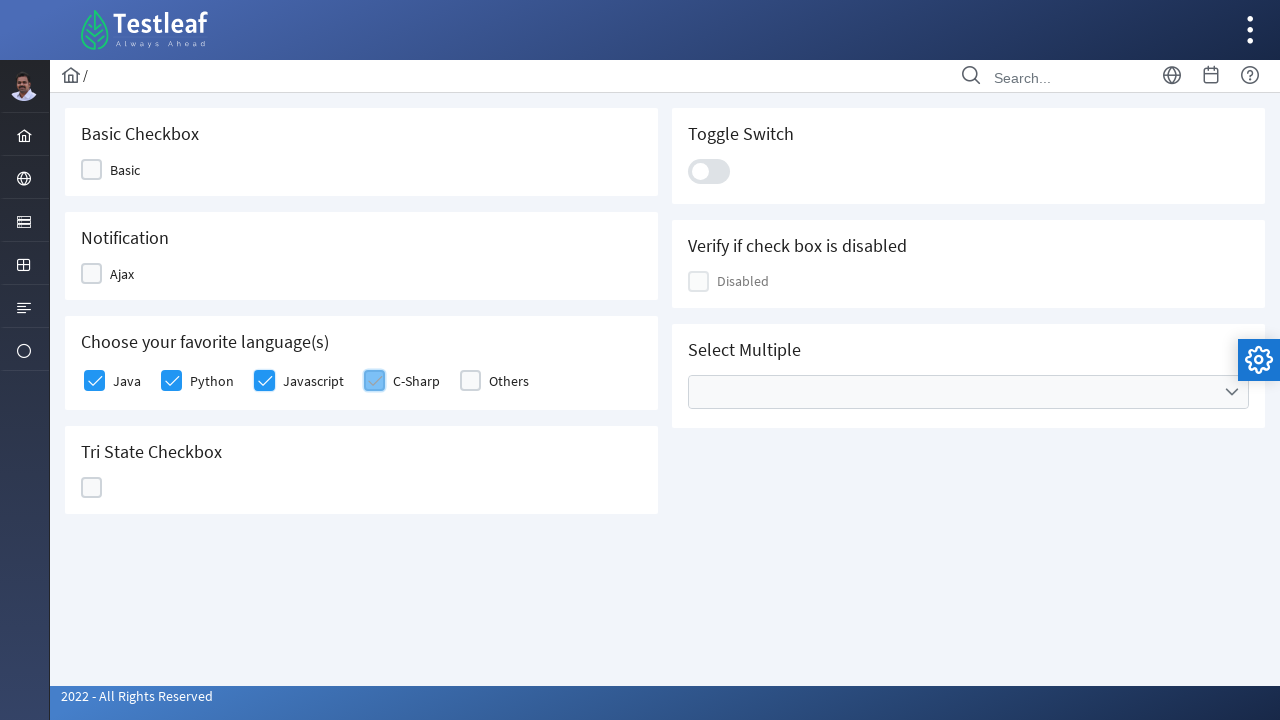

Retrieved total checkbox count: 5
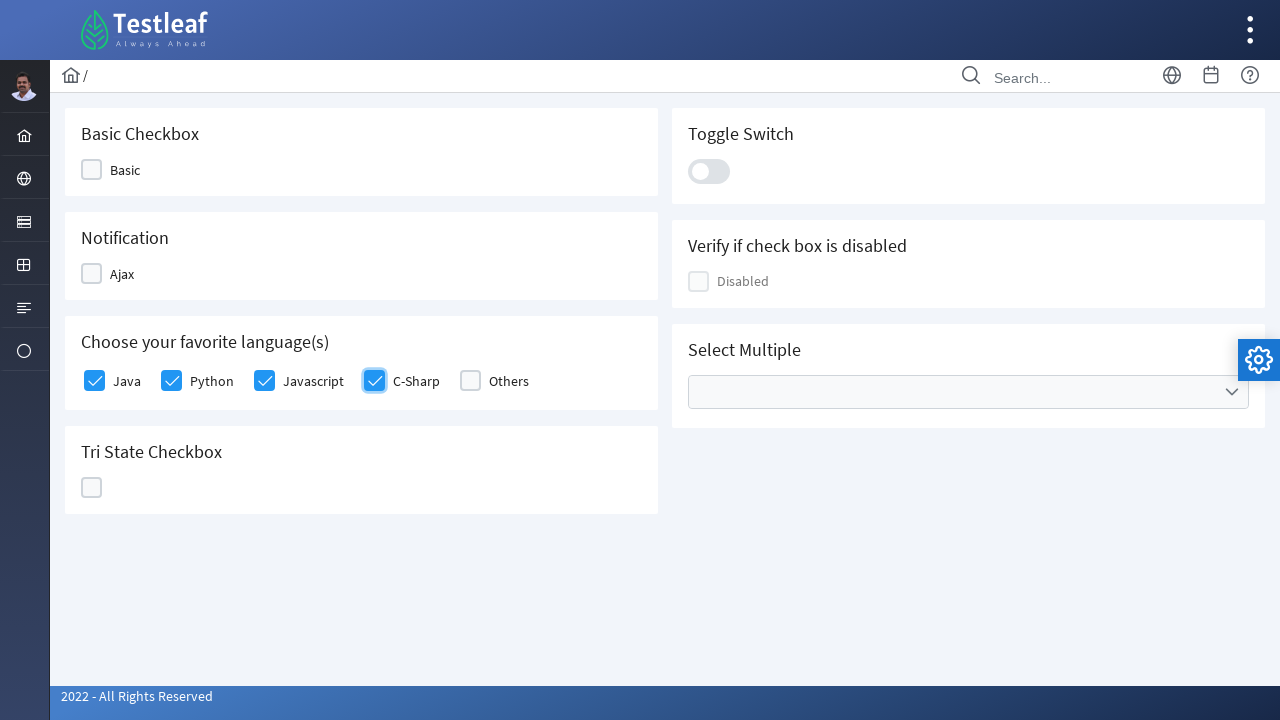

Verified checkbox 1 selection status: True
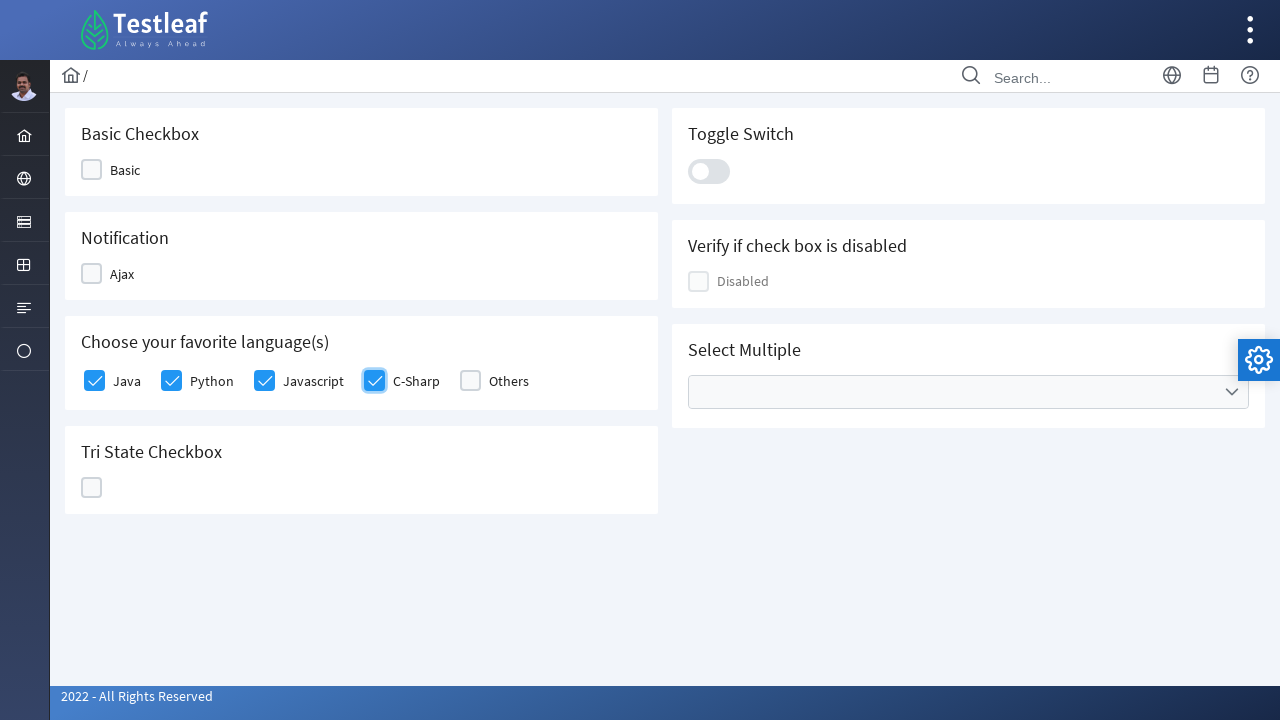

Verified checkbox 2 selection status: True
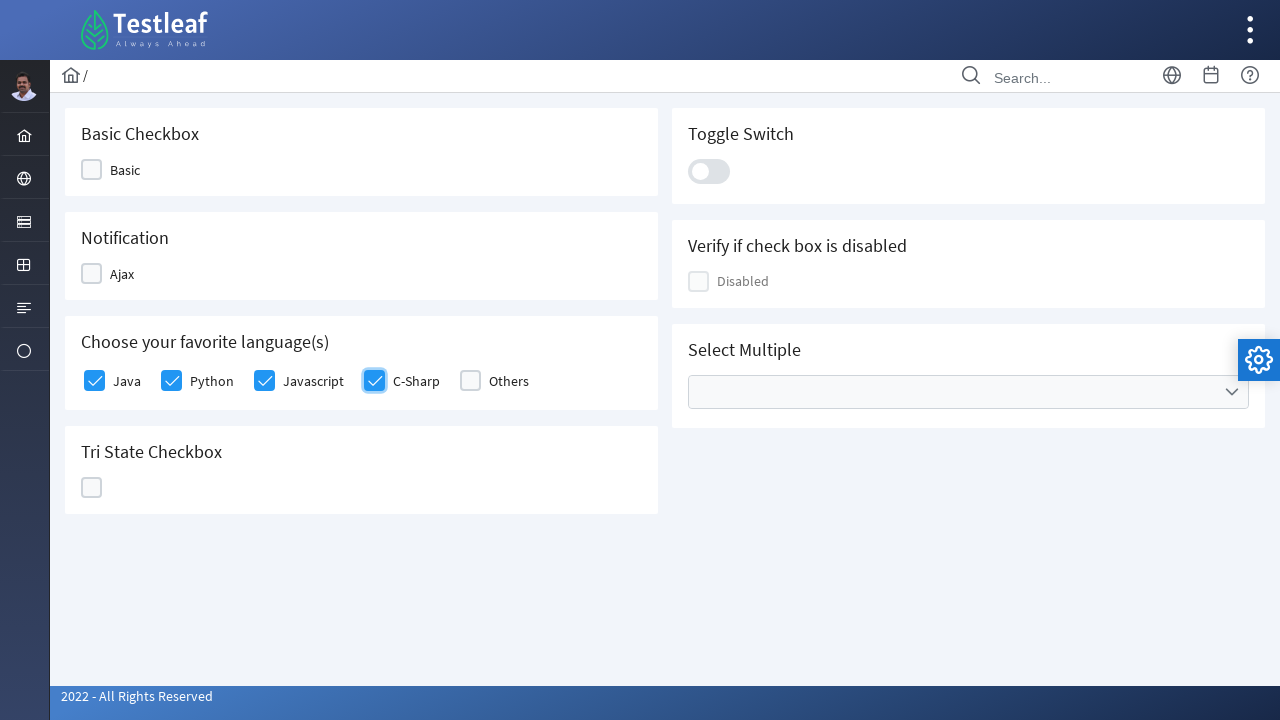

Verified checkbox 3 selection status: True
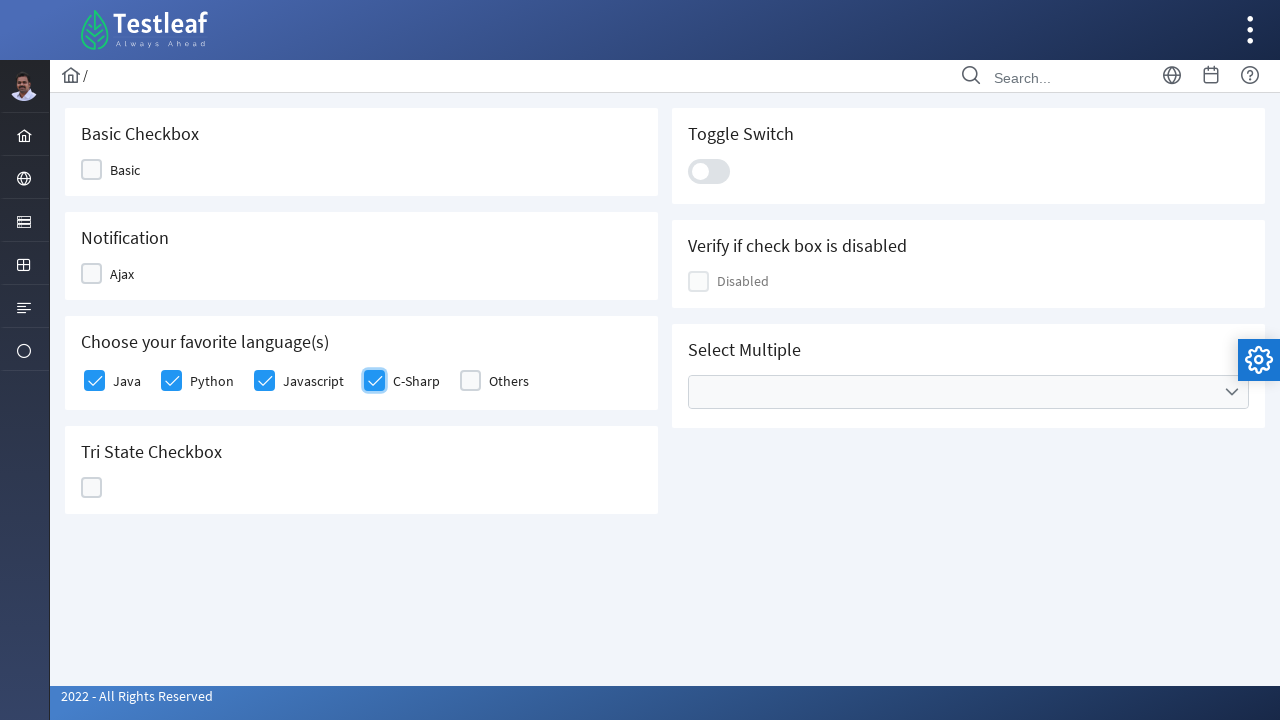

Verified checkbox 4 selection status: True
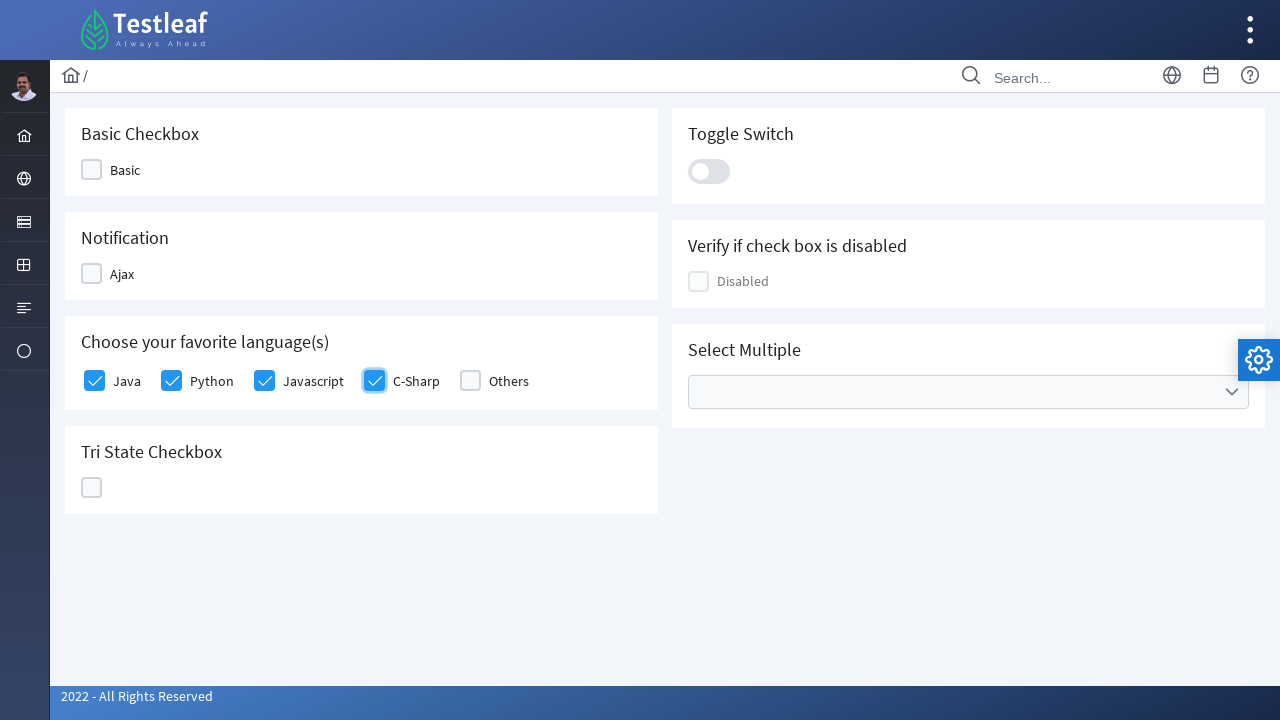

Verified checkbox 5 selection status: False
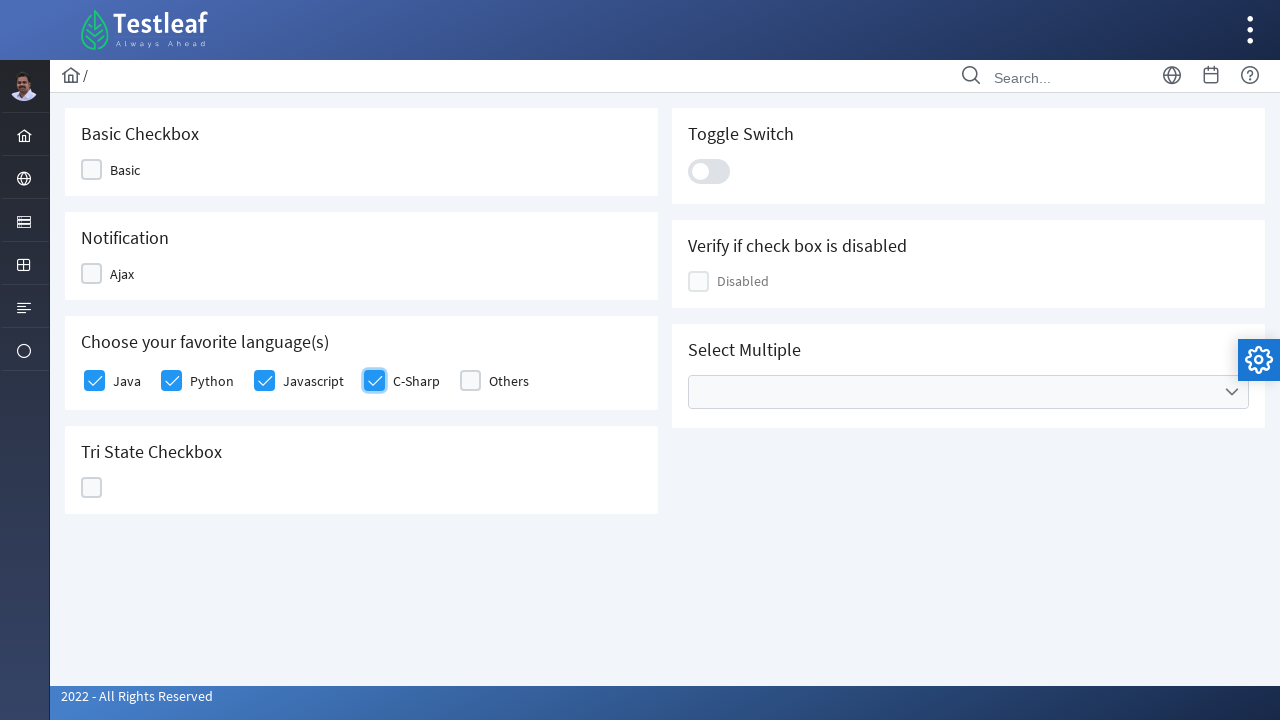

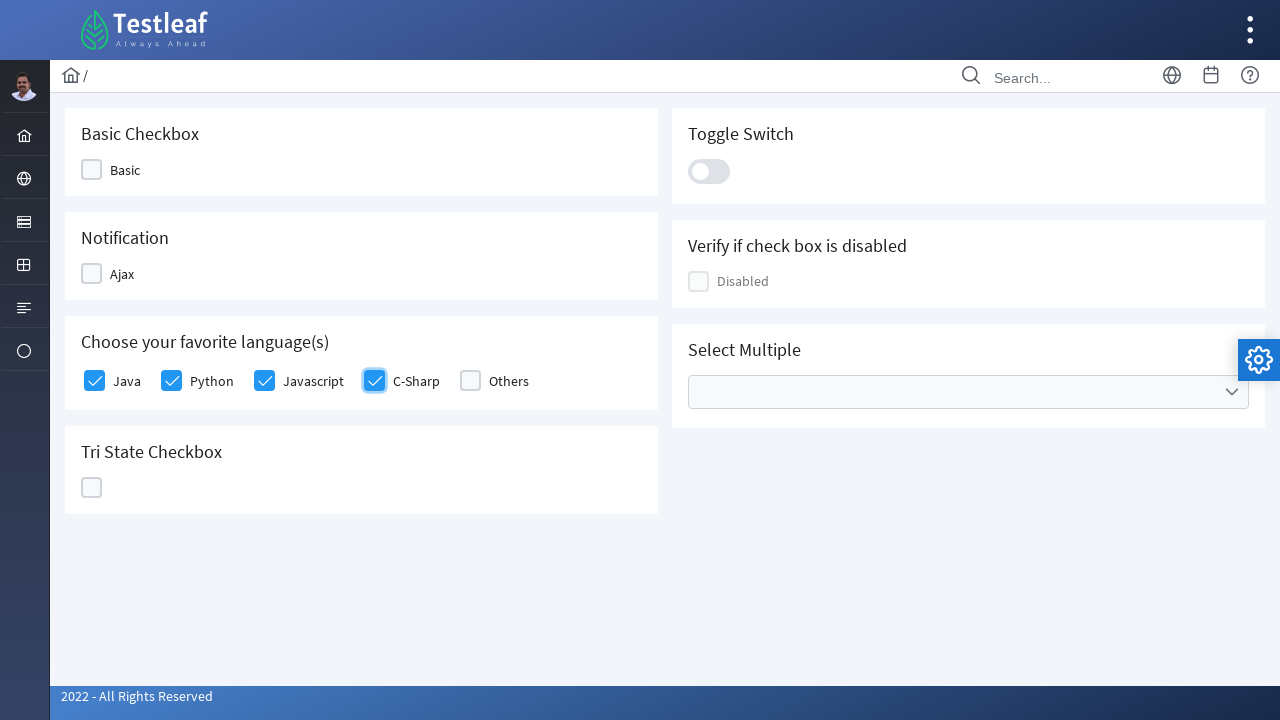